Tests table sorting functionality by clicking the Due column header twice to sort in descending order

Starting URL: http://the-internet.herokuapp.com/tables

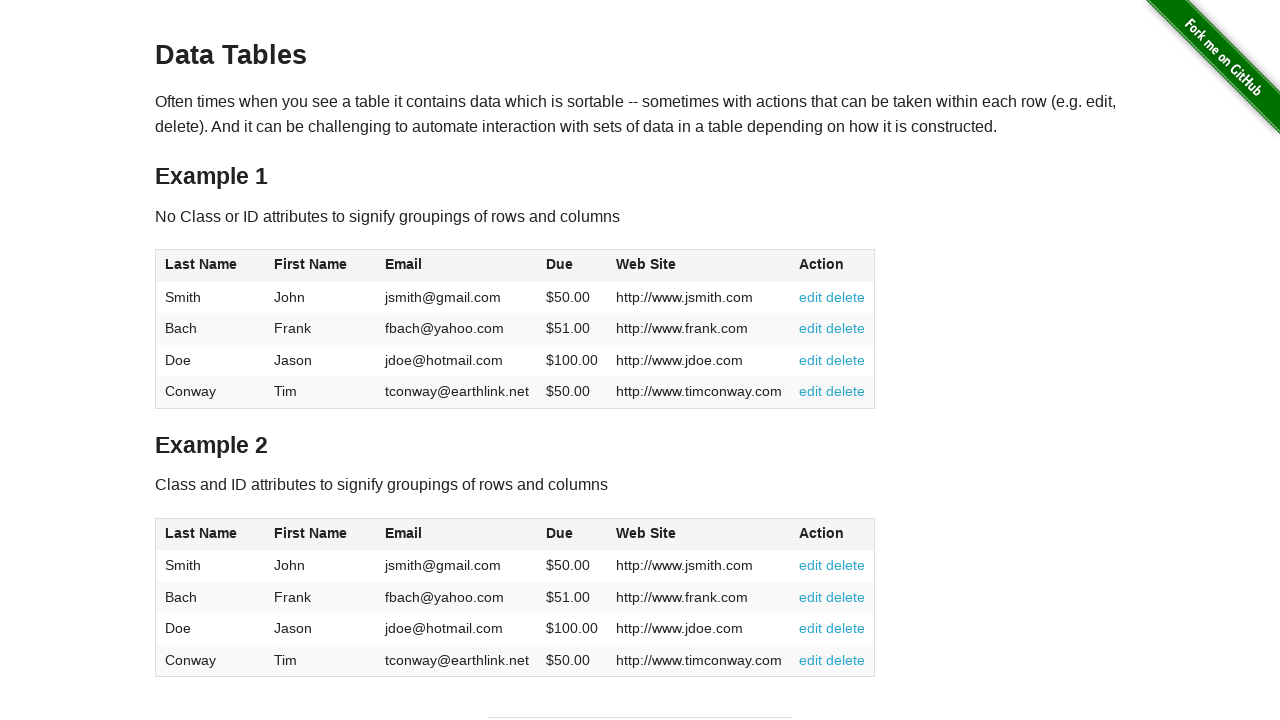

Clicked Due column header first time to sort ascending at (572, 266) on #table1 thead tr th:nth-of-type(4)
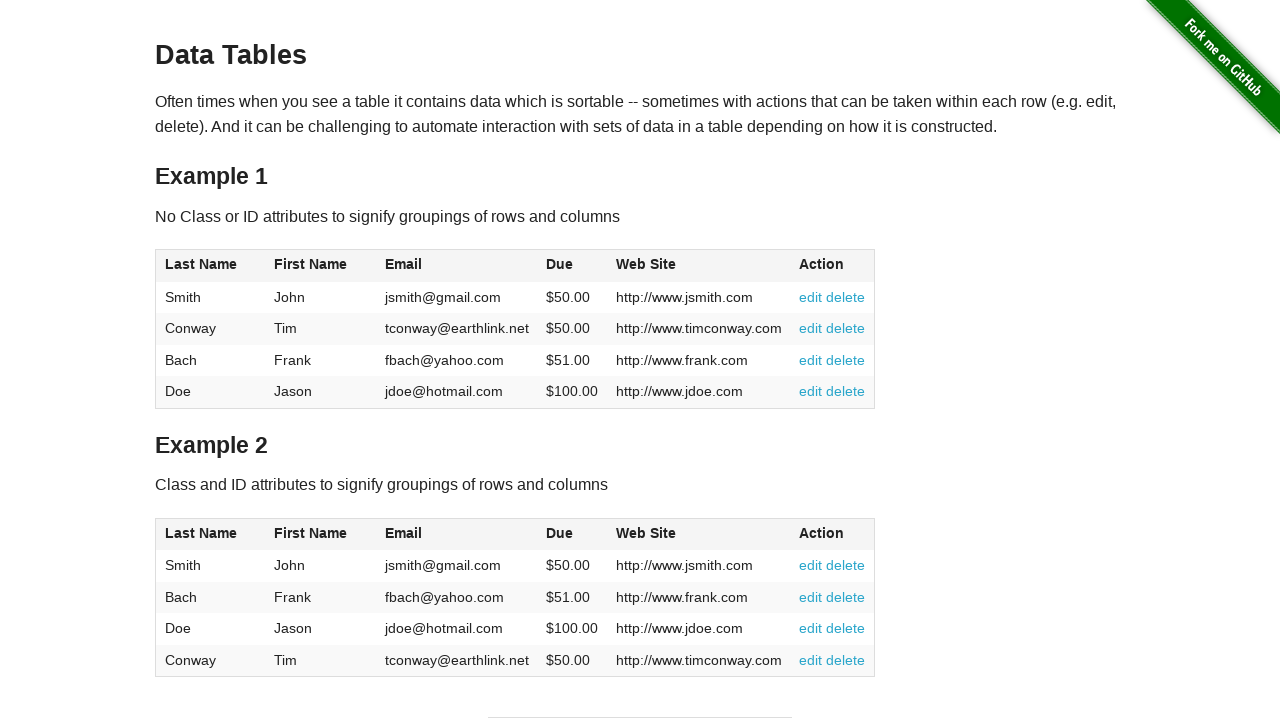

Clicked Due column header second time to sort descending at (572, 266) on #table1 thead tr th:nth-of-type(4)
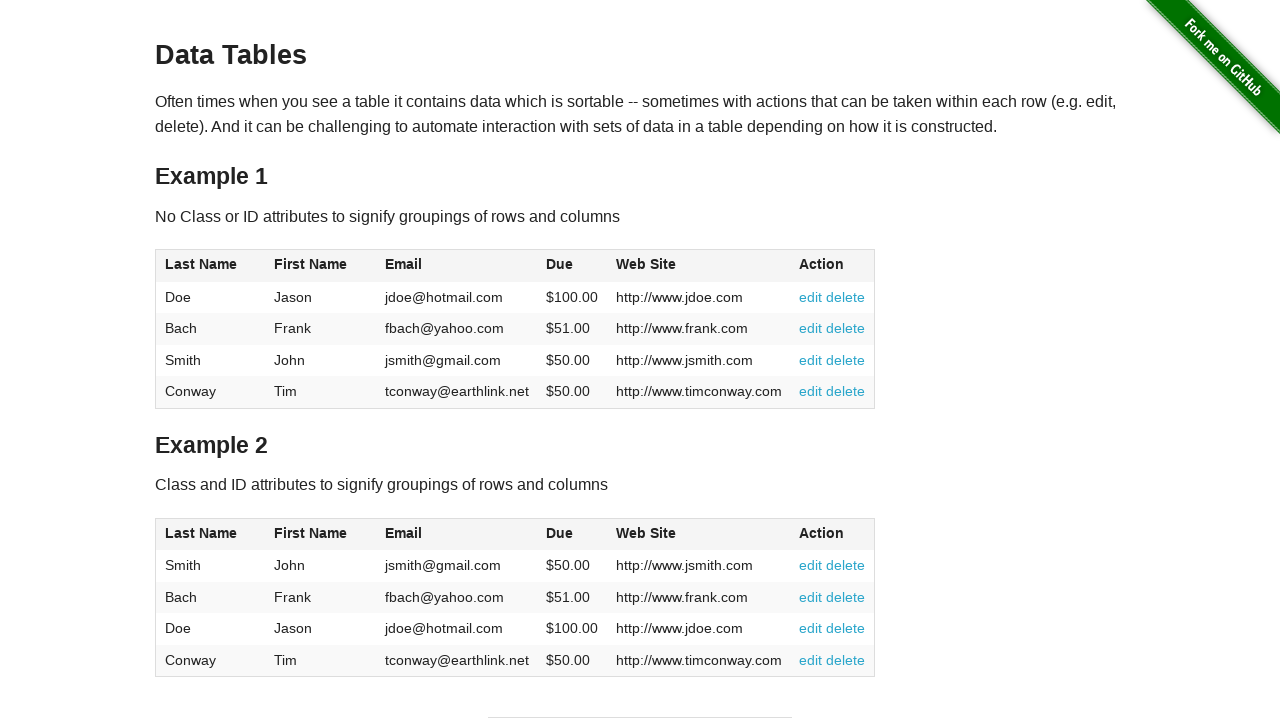

Table data loaded and table is ready
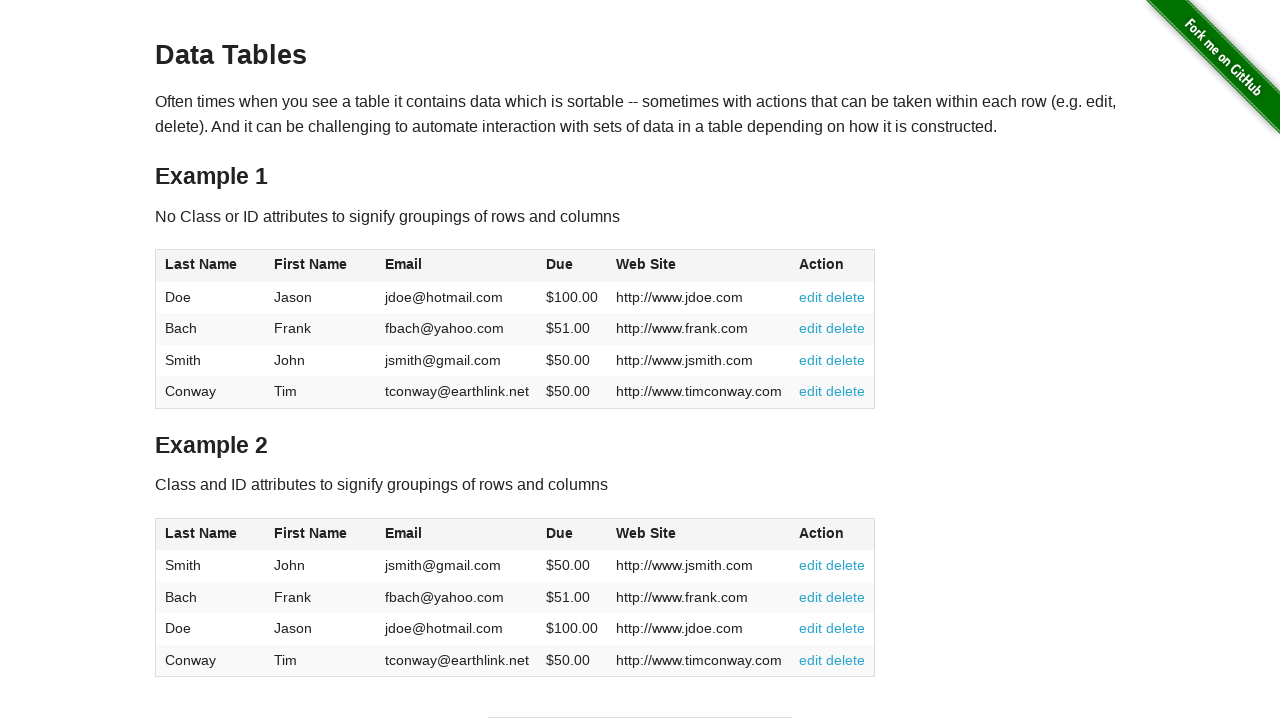

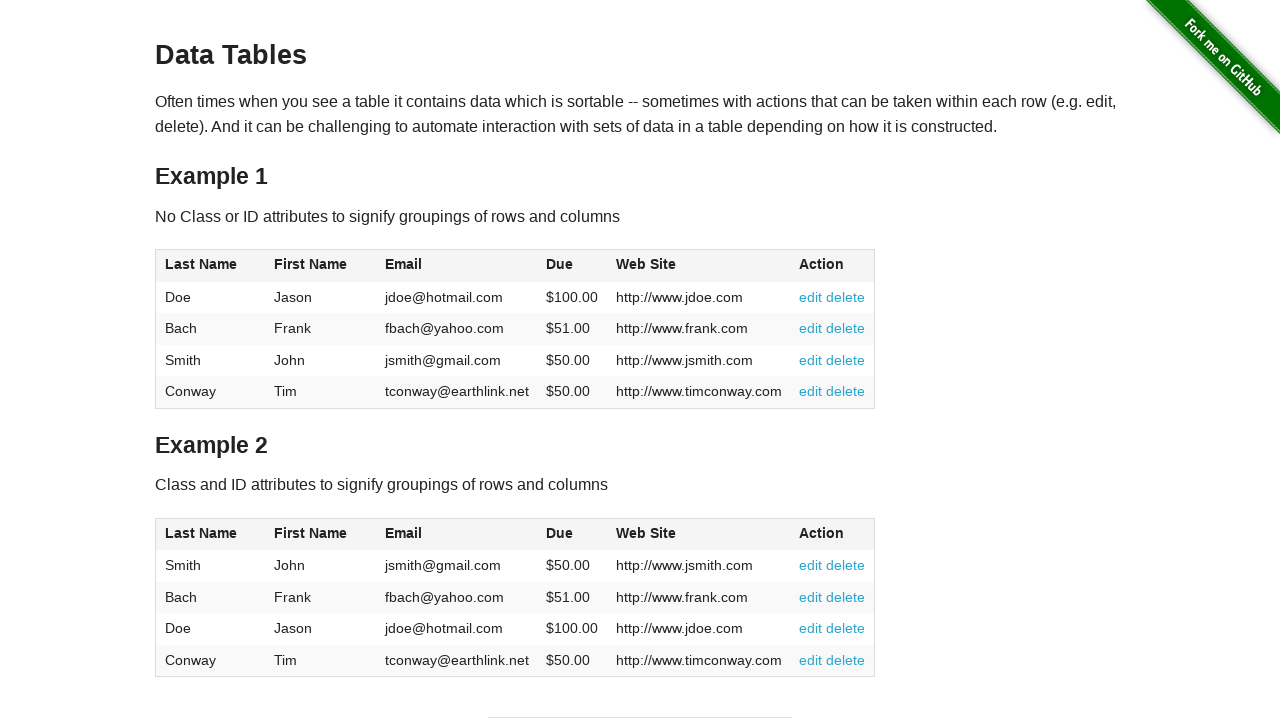